Validates that the Automation Anywhere logo is displayed and the Request Demo button is enabled on the homepage

Starting URL: https://automationanywhere.com

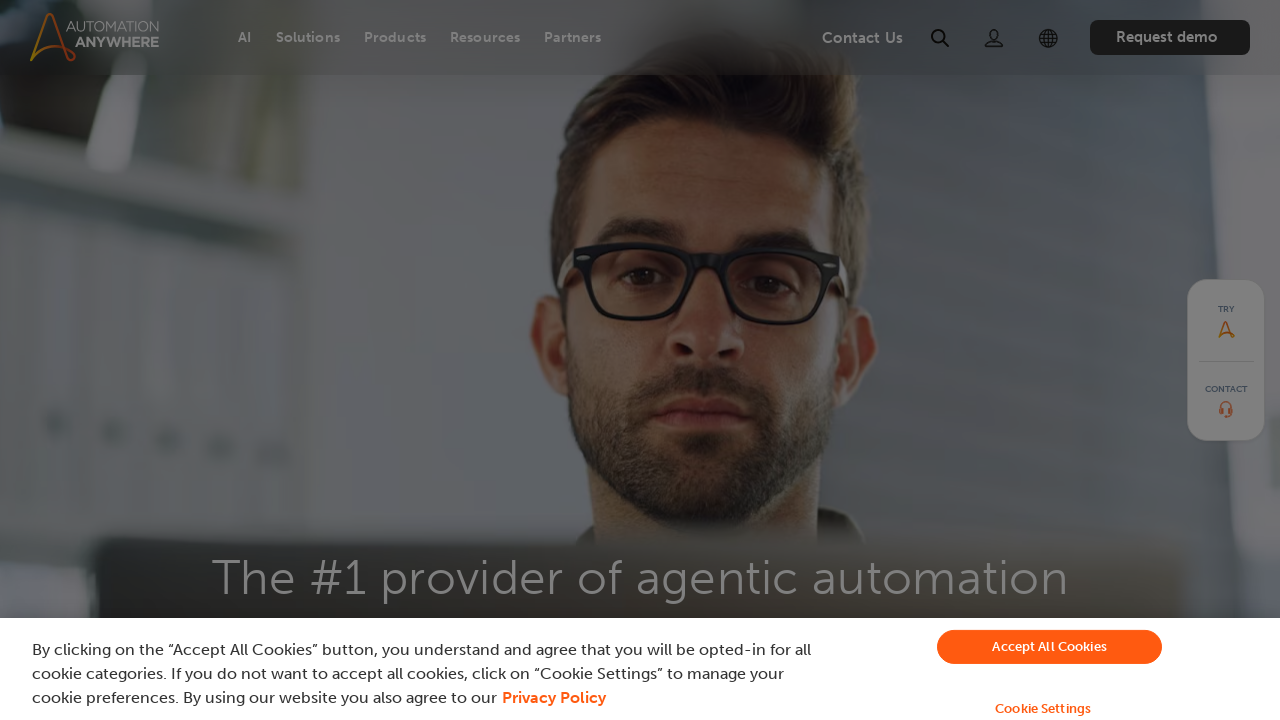

Navigated to Automation Anywhere homepage
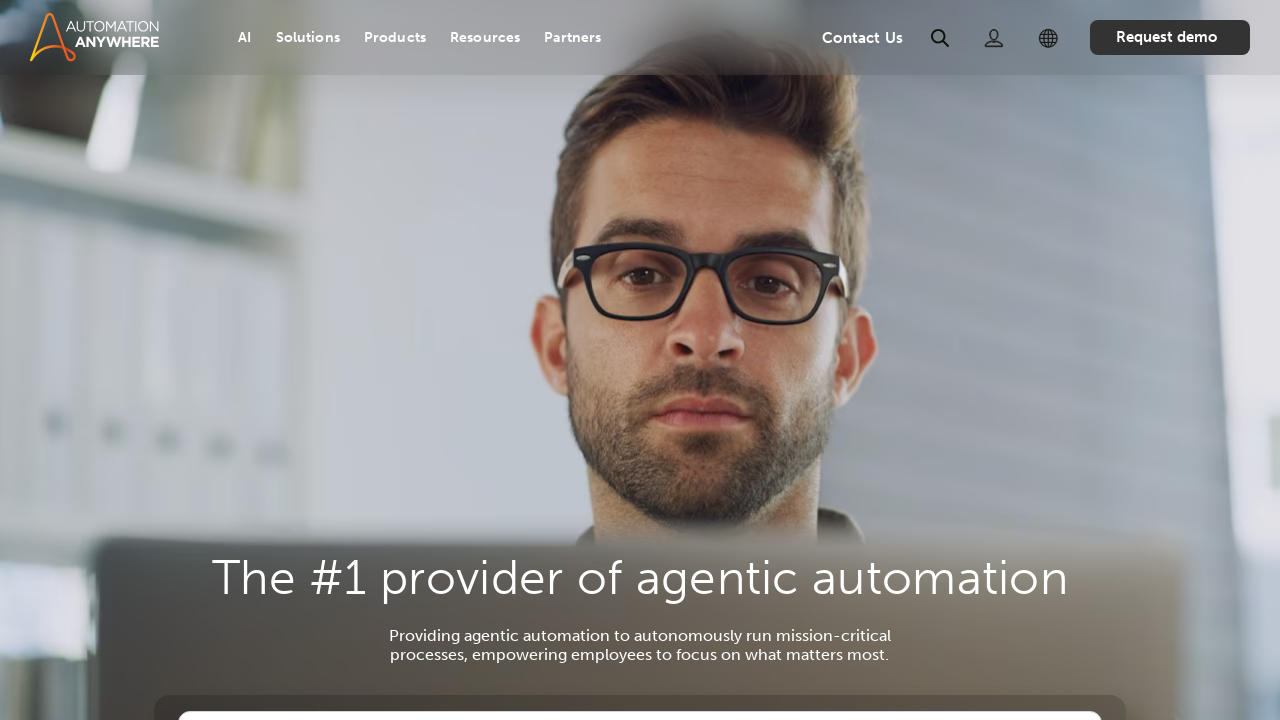

Located Automation Anywhere logo element
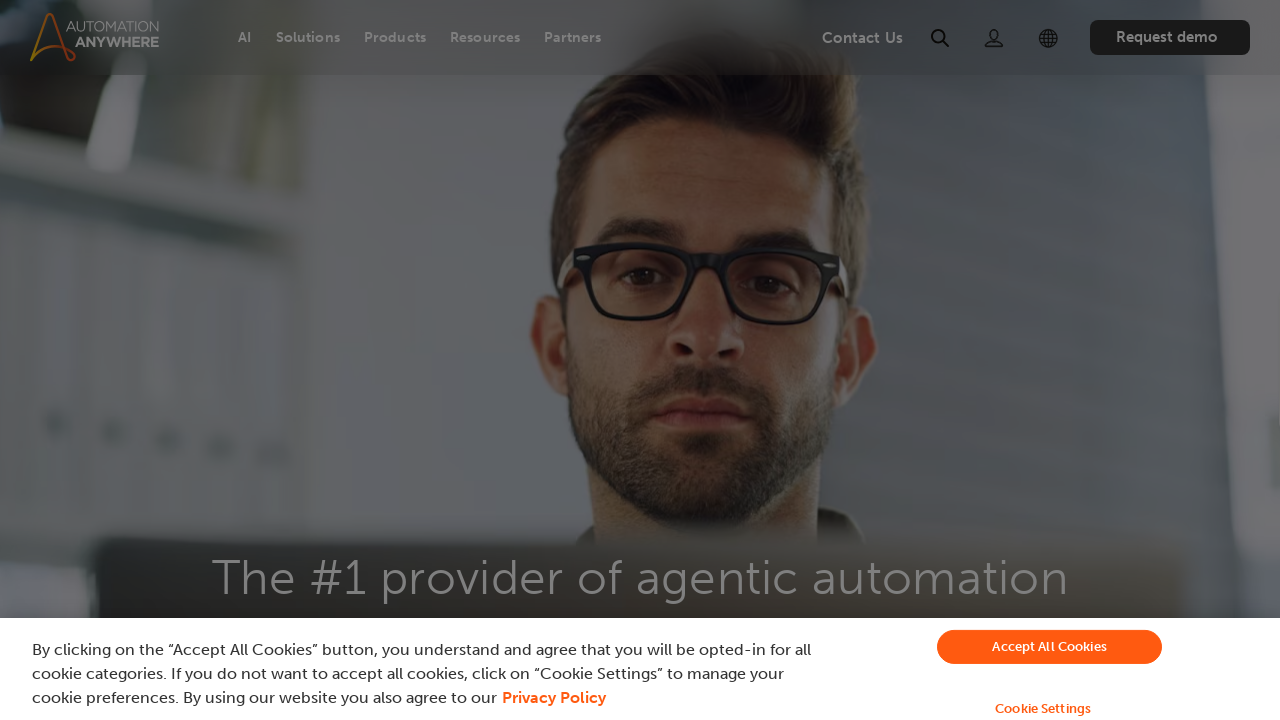

Verified Automation Anywhere logo is visible
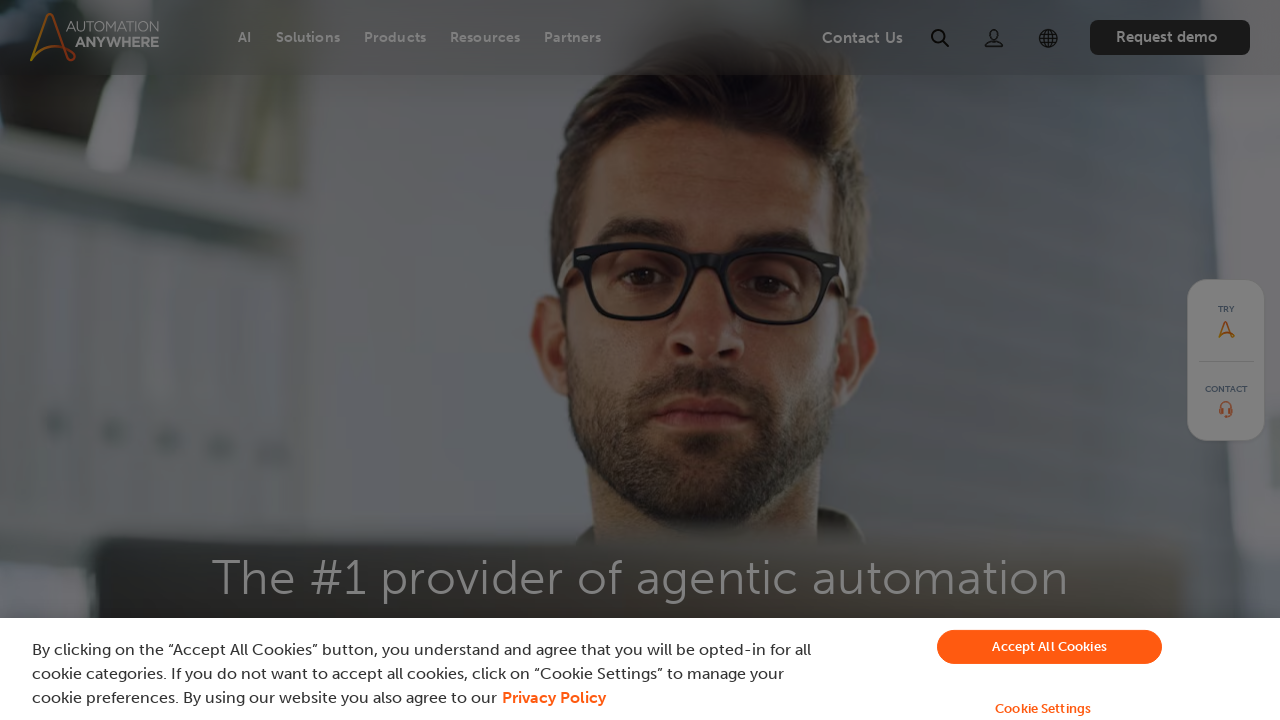

Located Request Demo button element
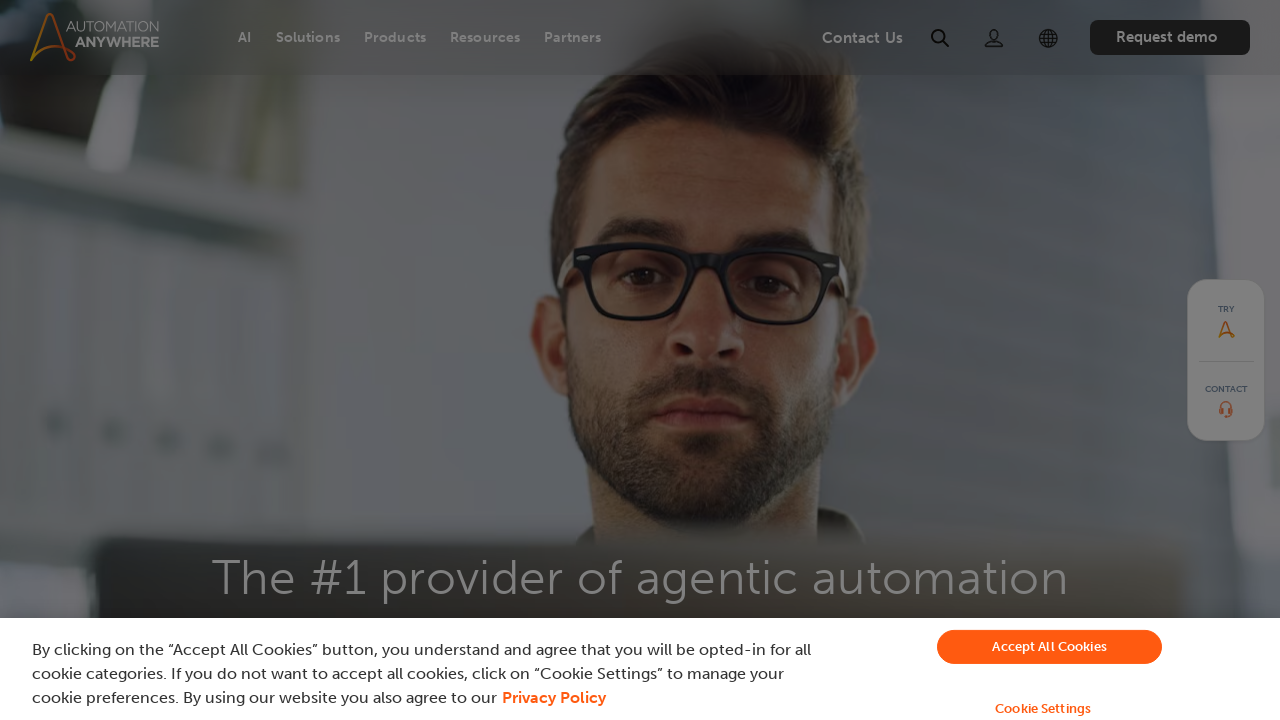

Verified Request Demo button is enabled
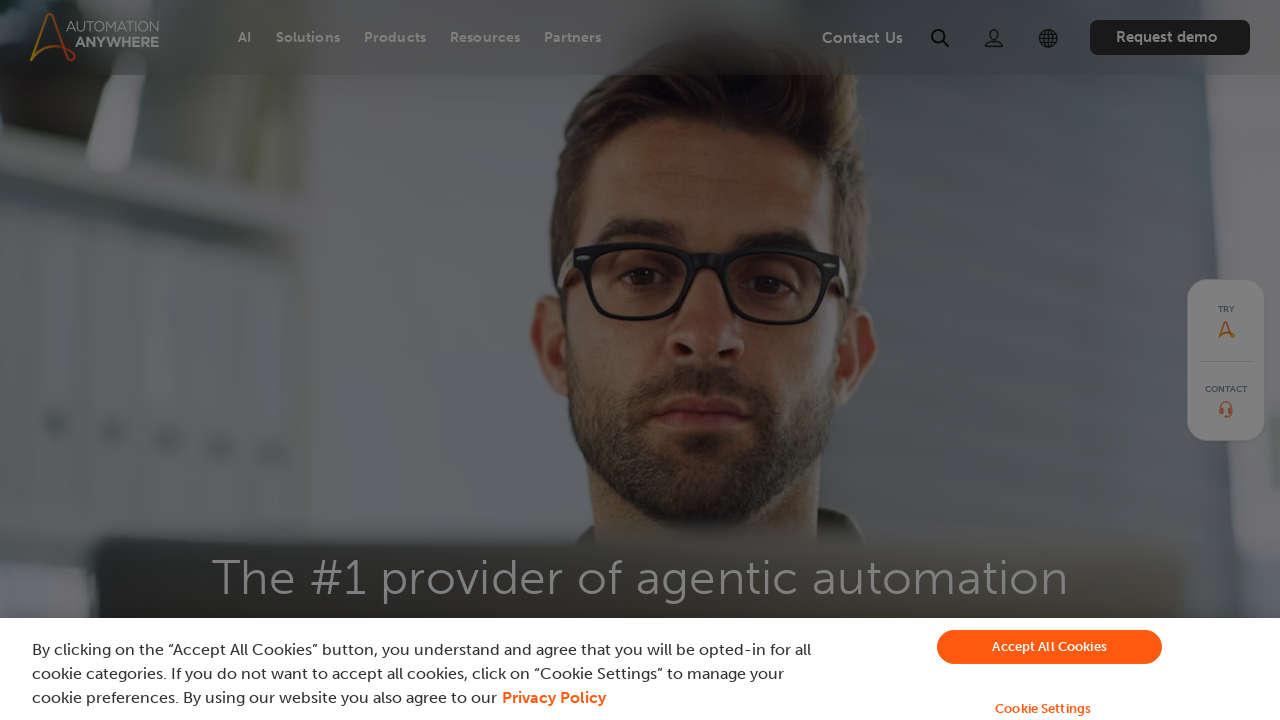

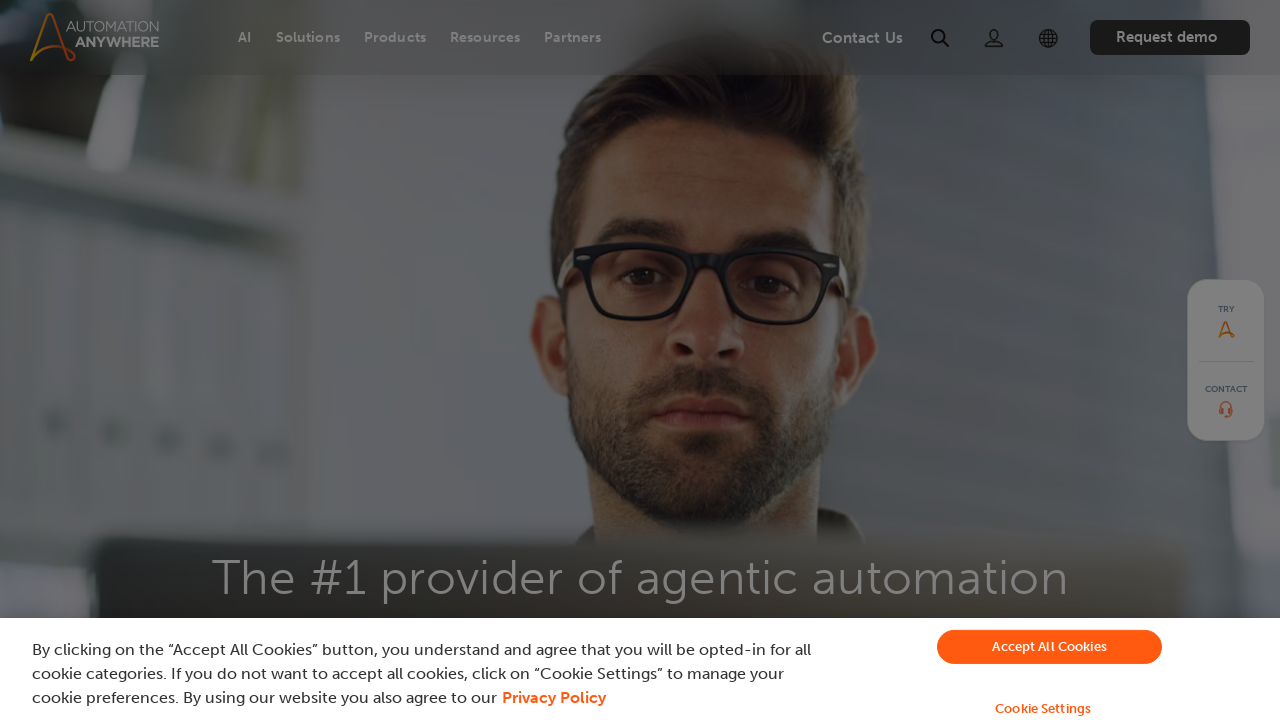